Tests window handling by opening multiple links that create new windows/tabs, switching between them, and returning to the main window

Starting URL: https://accounts.google.com/signup/v2/createaccount?flowName=GlifWebSignIn&flowEntry=SignUp

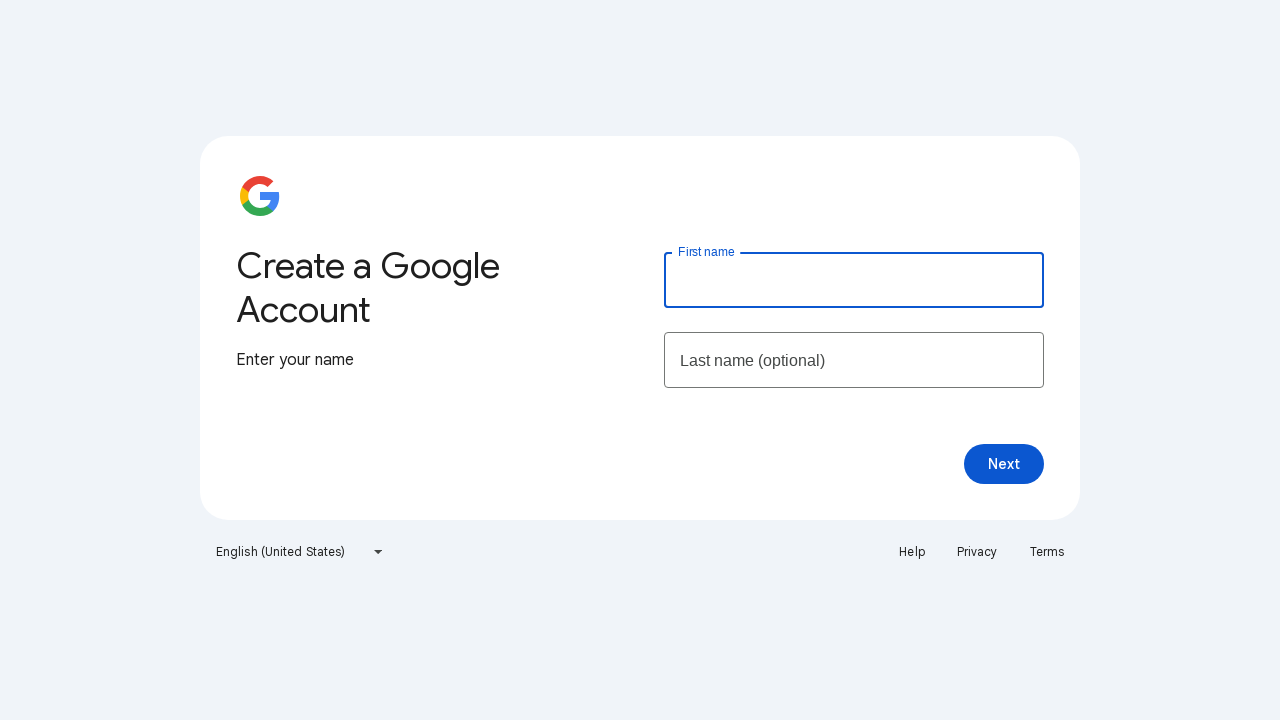

Clicked Help link to open new window/tab at (912, 552) on text=Help
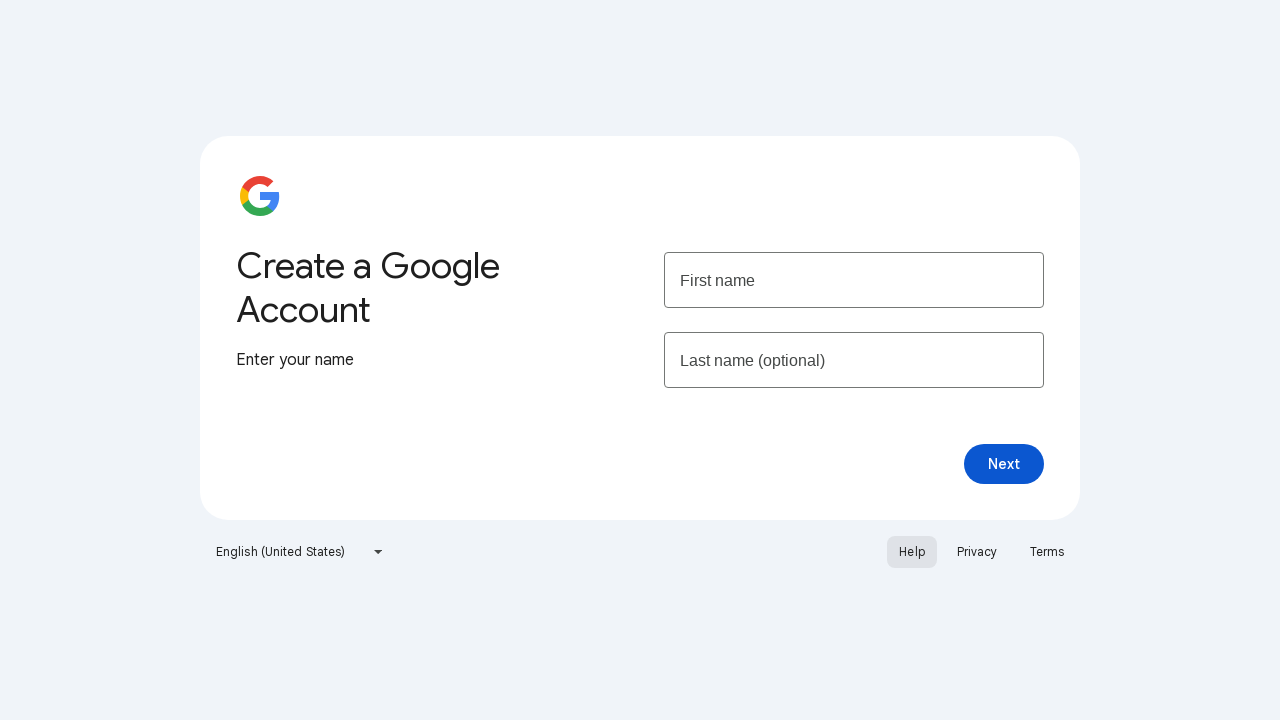

Captured new Help page window/tab
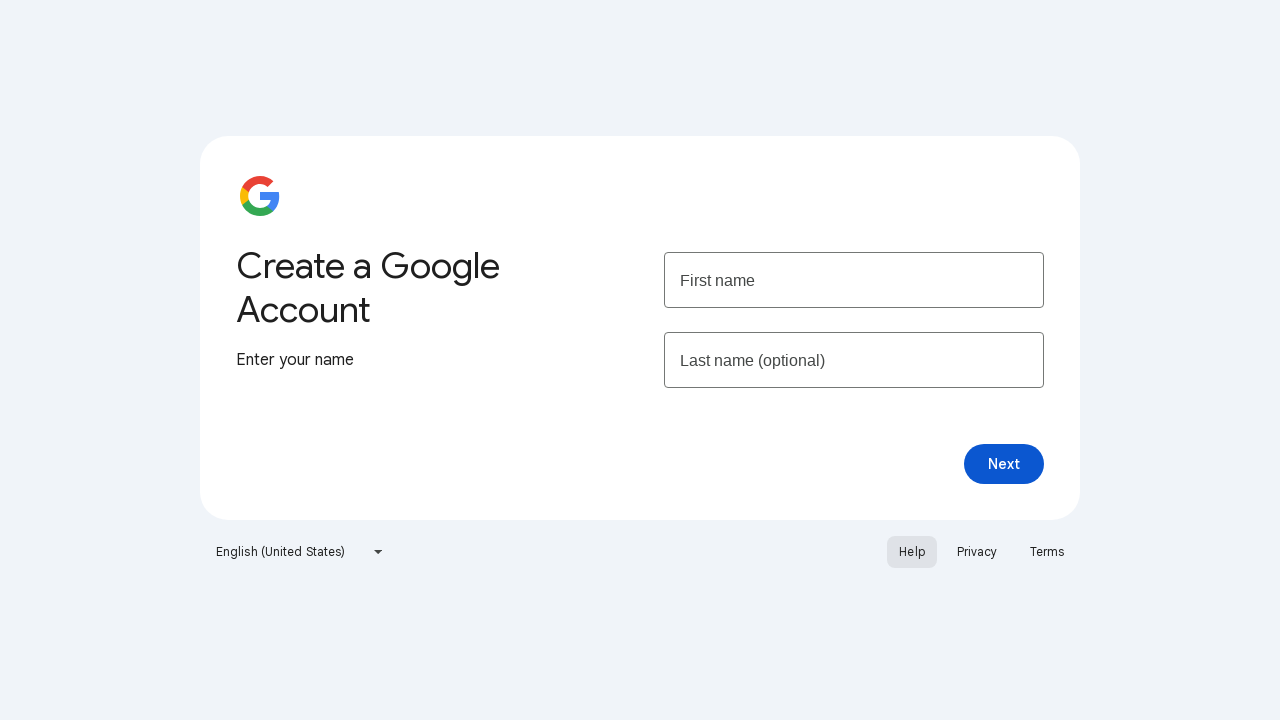

Clicked Privacy link to open another new window/tab at (977, 552) on xpath=//a[text()='Privacy']
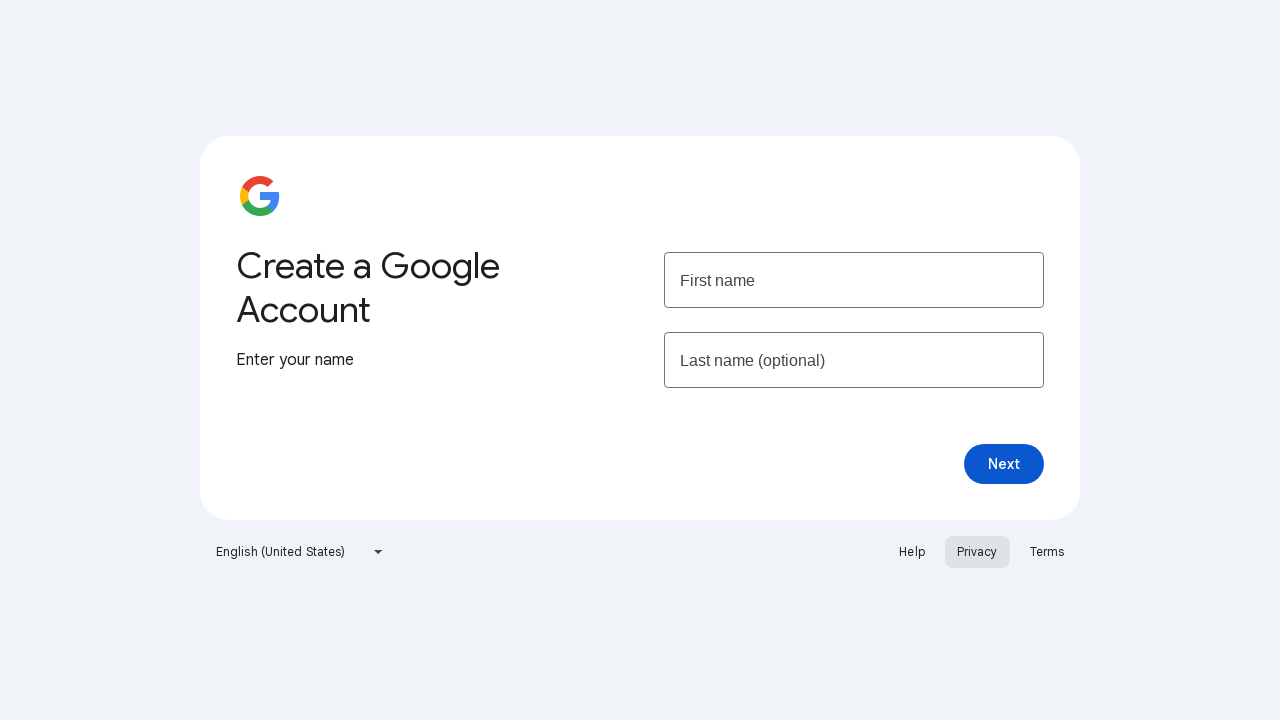

Captured new Privacy page window/tab
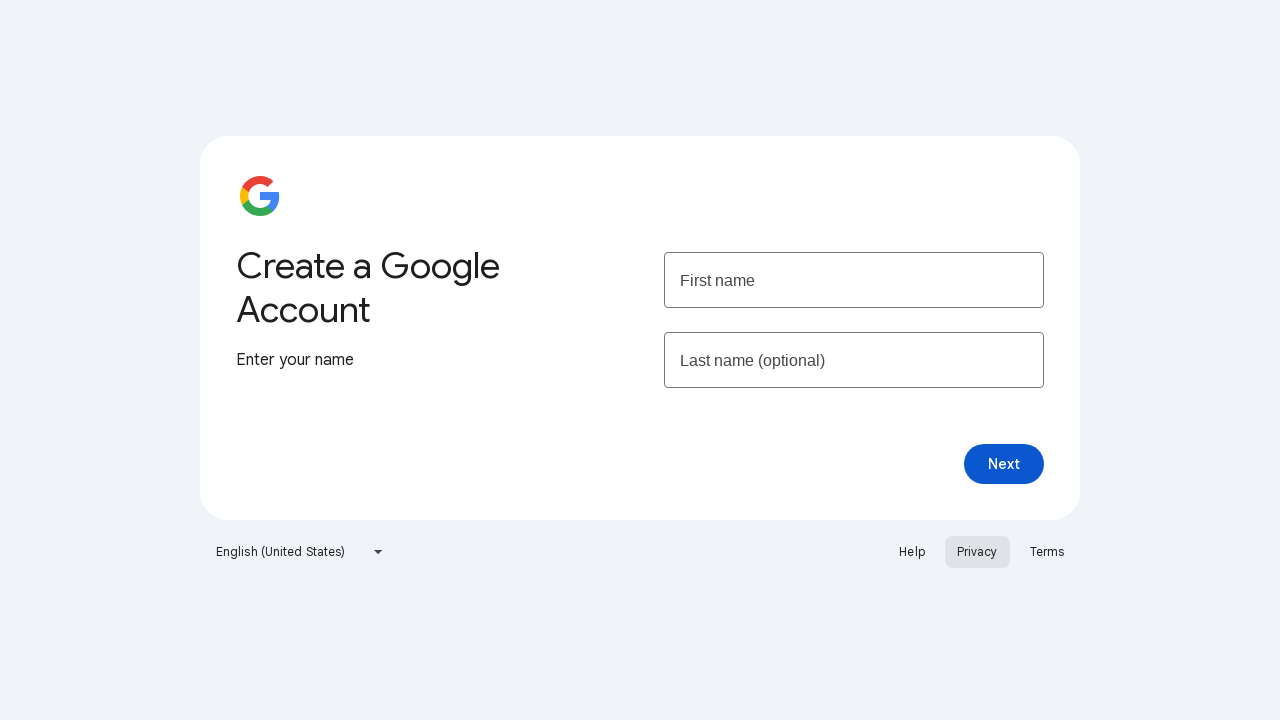

Retrieved all open pages from context
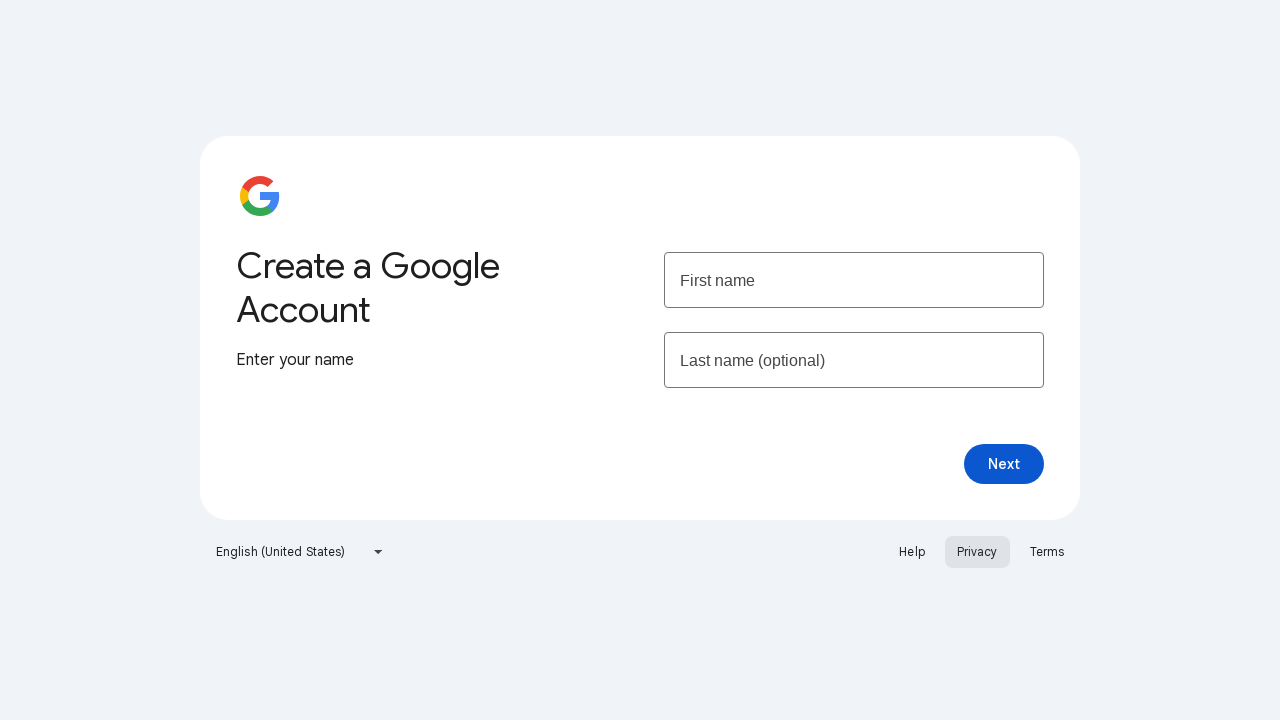

Switched to Help page by bringing it to front
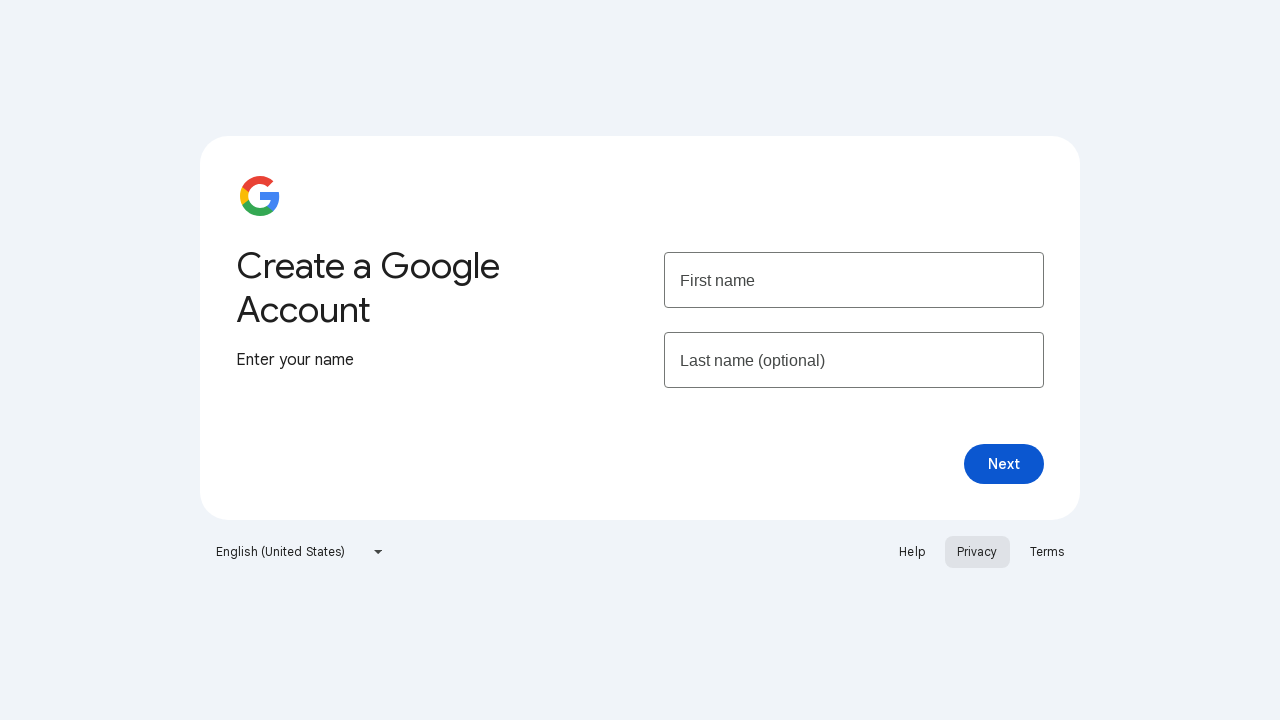

Switched back to main Google Sign Up page
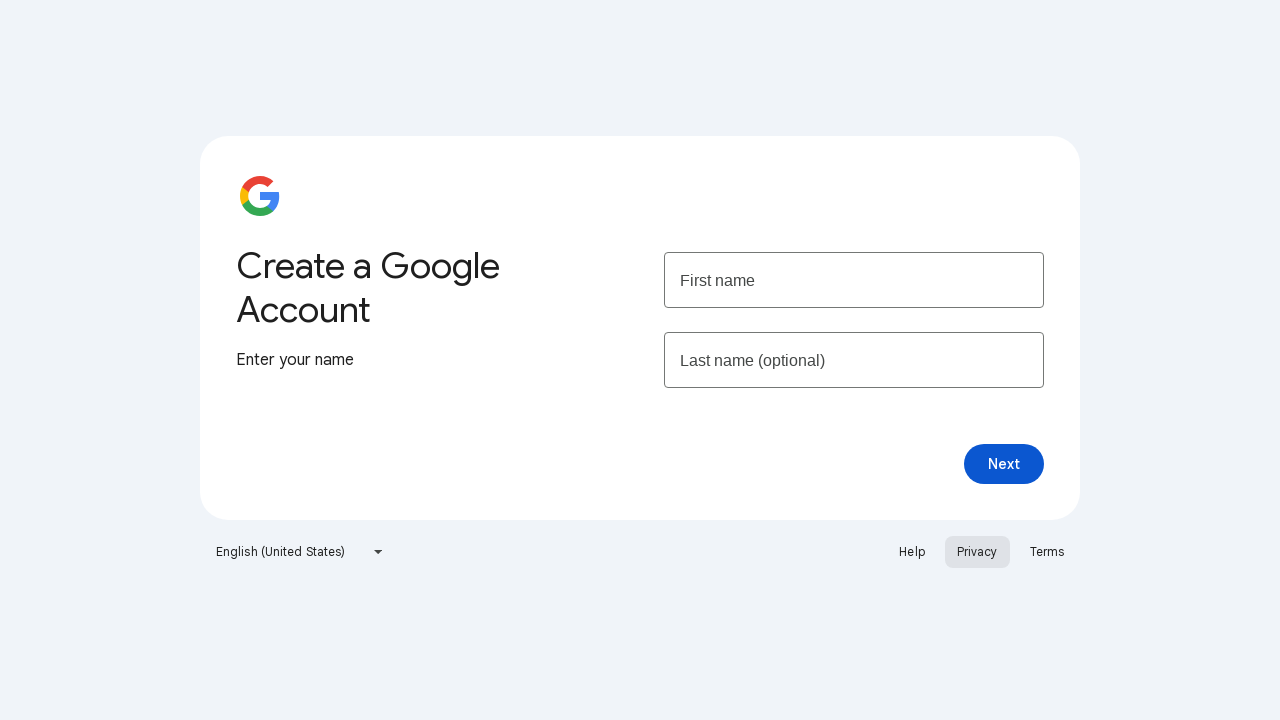

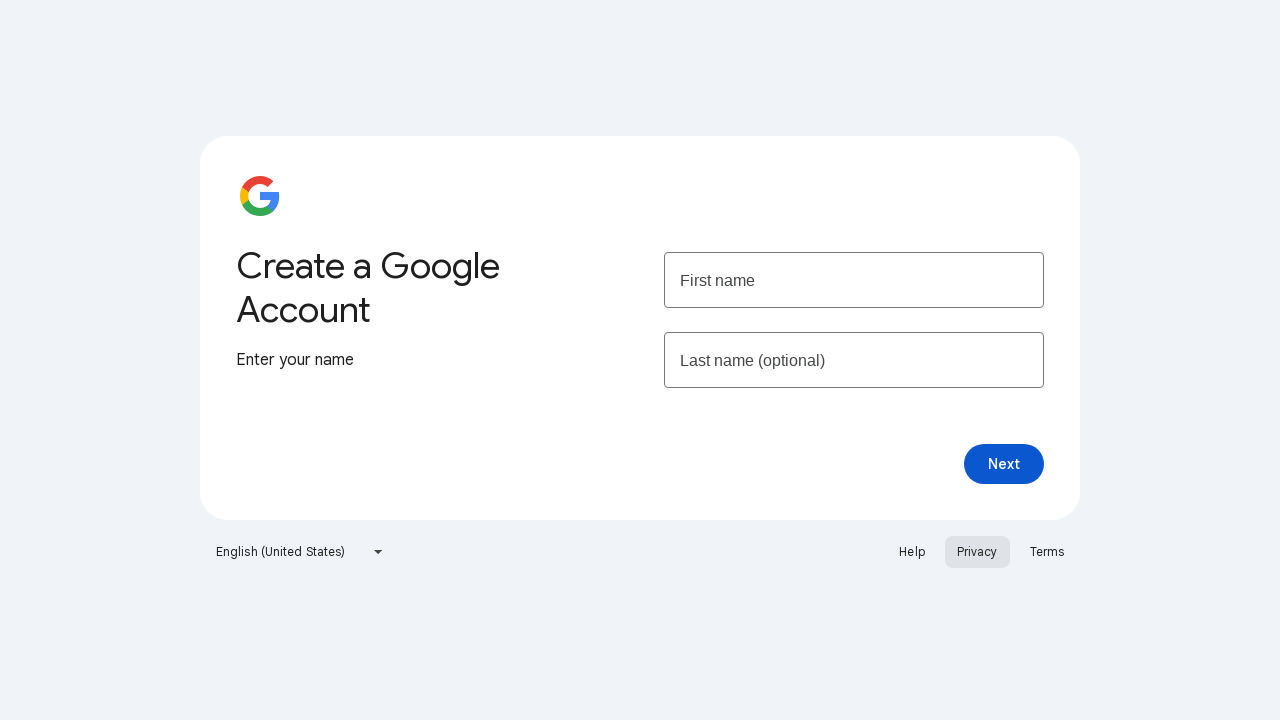